Tests right-click context menu functionality by right-clicking on an element, selecting the "Copy" option from the context menu, and accepting the resulting JavaScript alert.

Starting URL: https://swisnl.github.io/jQuery-contextMenu/demo.html

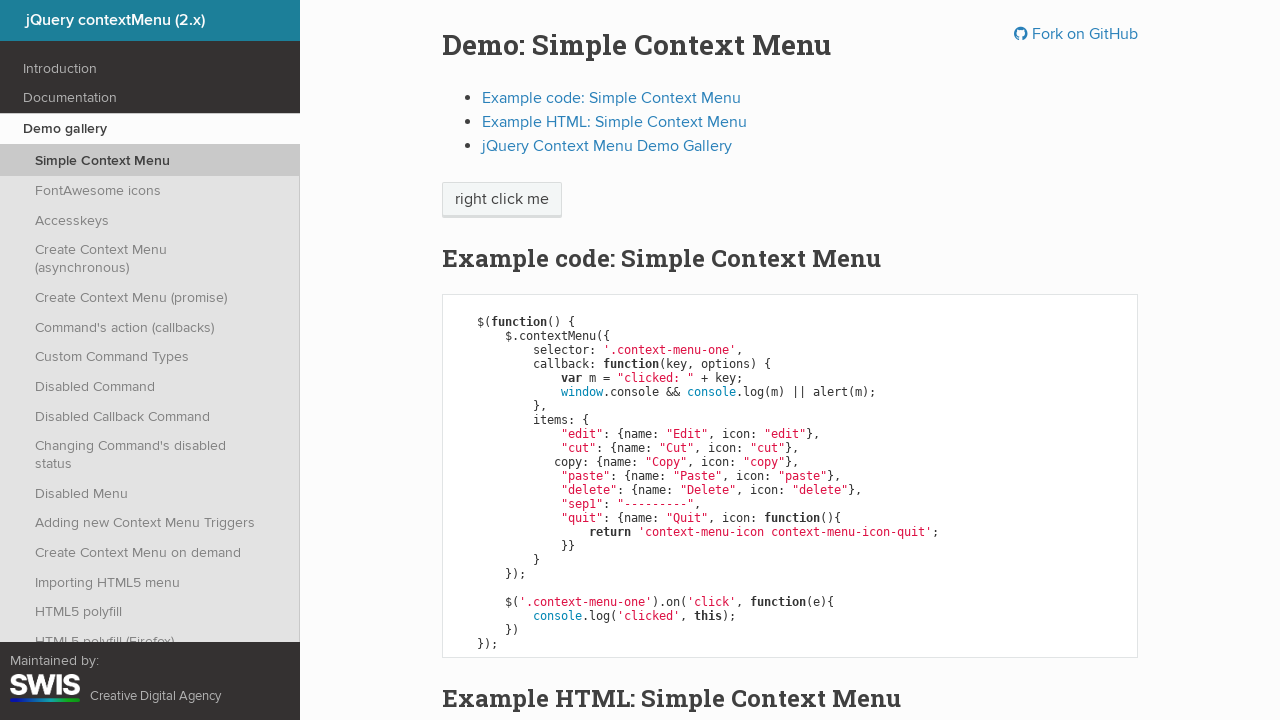

Right-click target element is visible
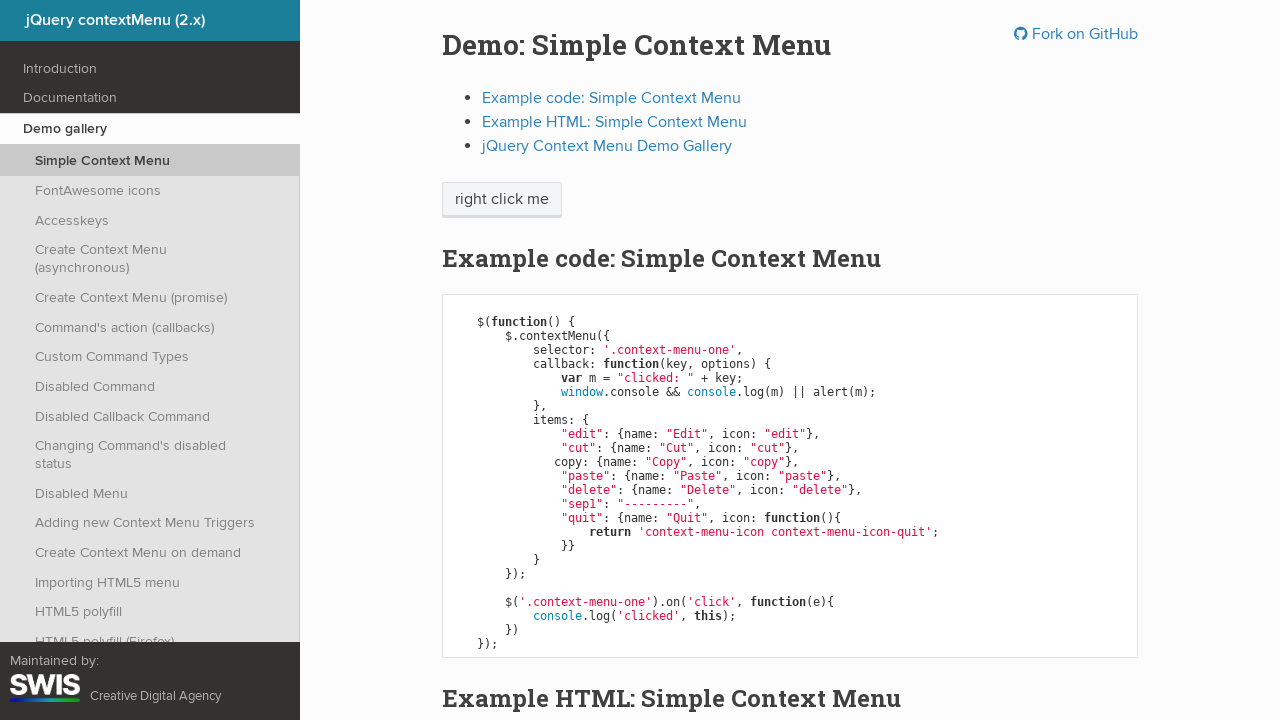

Right-clicked on 'right click me' element to open context menu at (502, 200) on //span[text()='right click me']
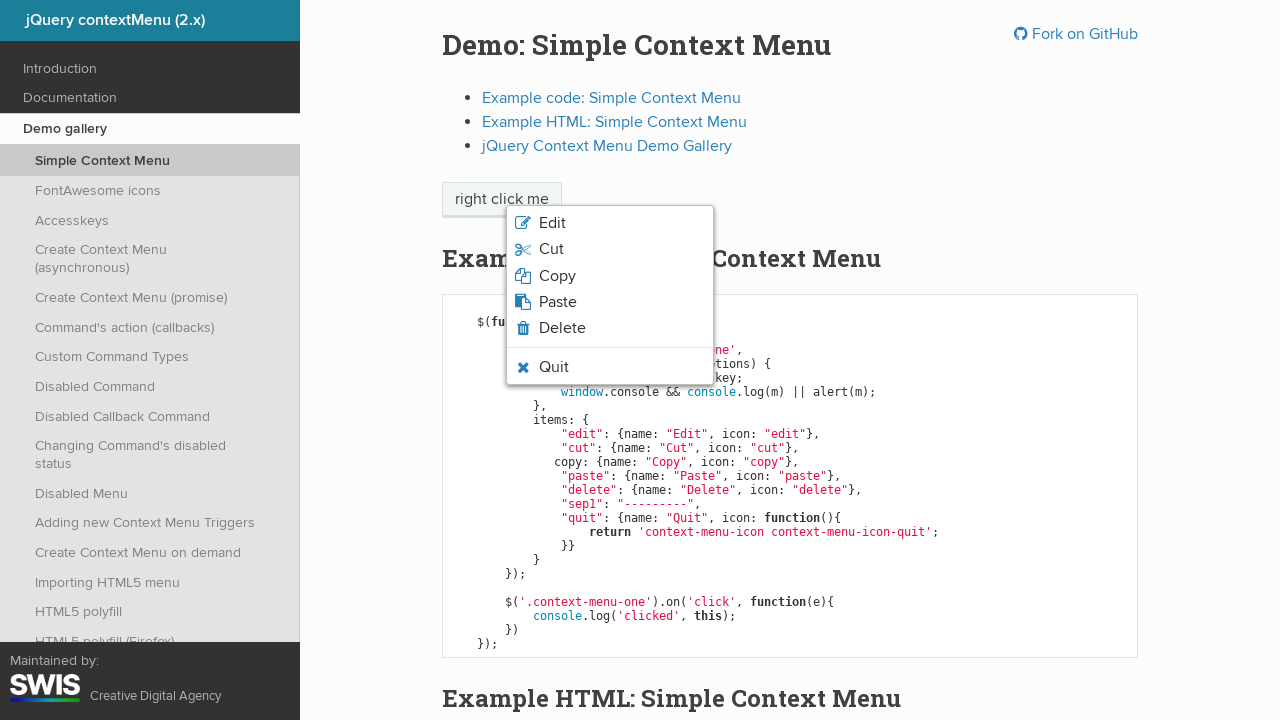

Context menu appeared with Copy option visible
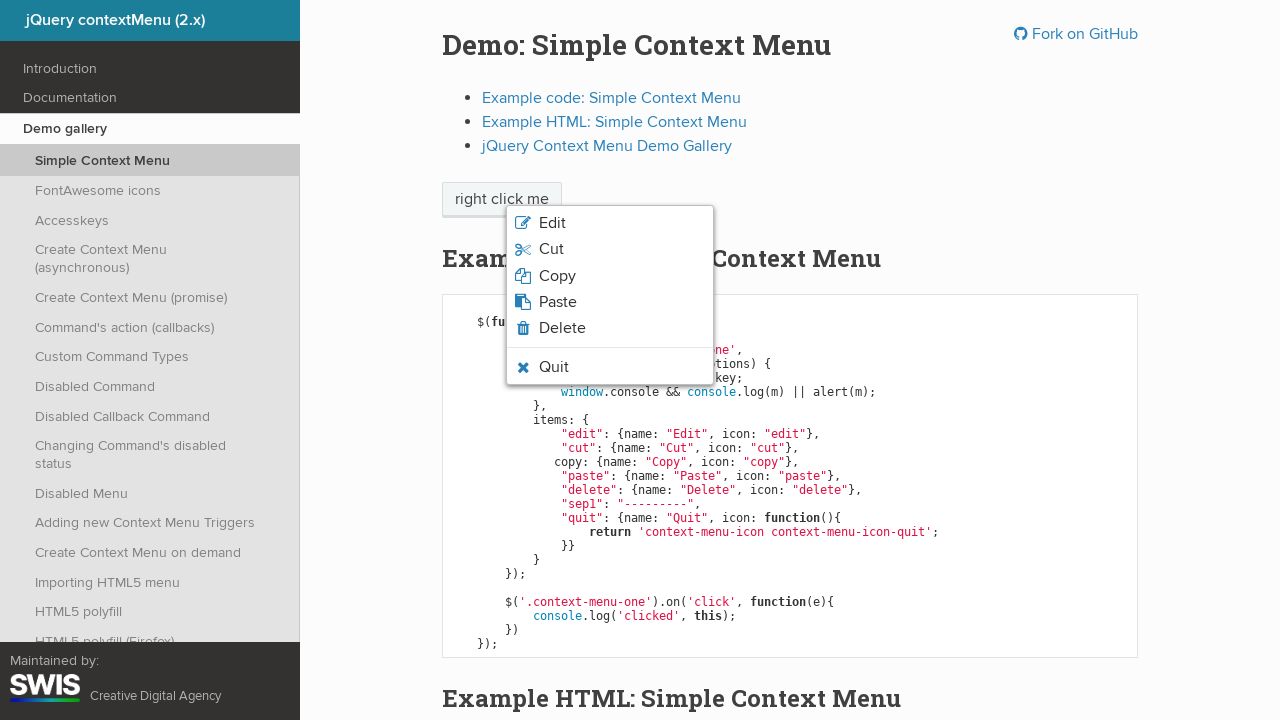

Clicked Copy option from context menu at (557, 276) on xpath=//span[text()='Copy']
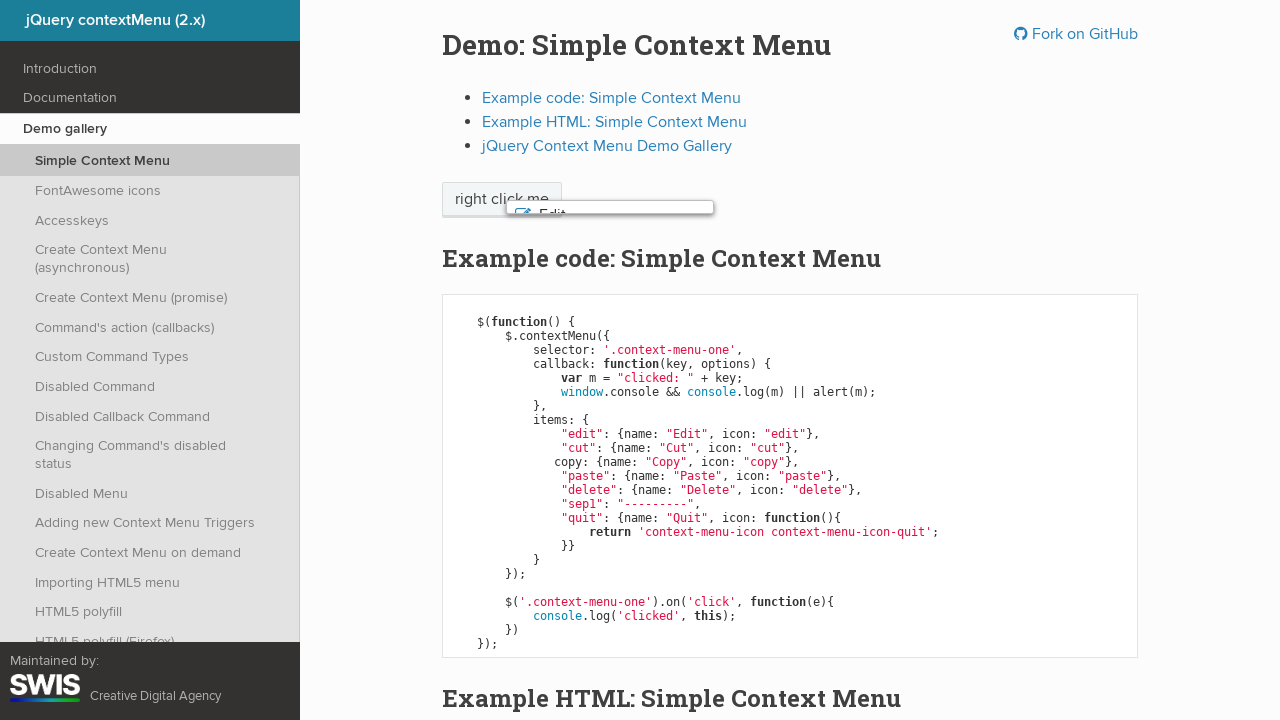

Set up dialog handler to accept JavaScript alert
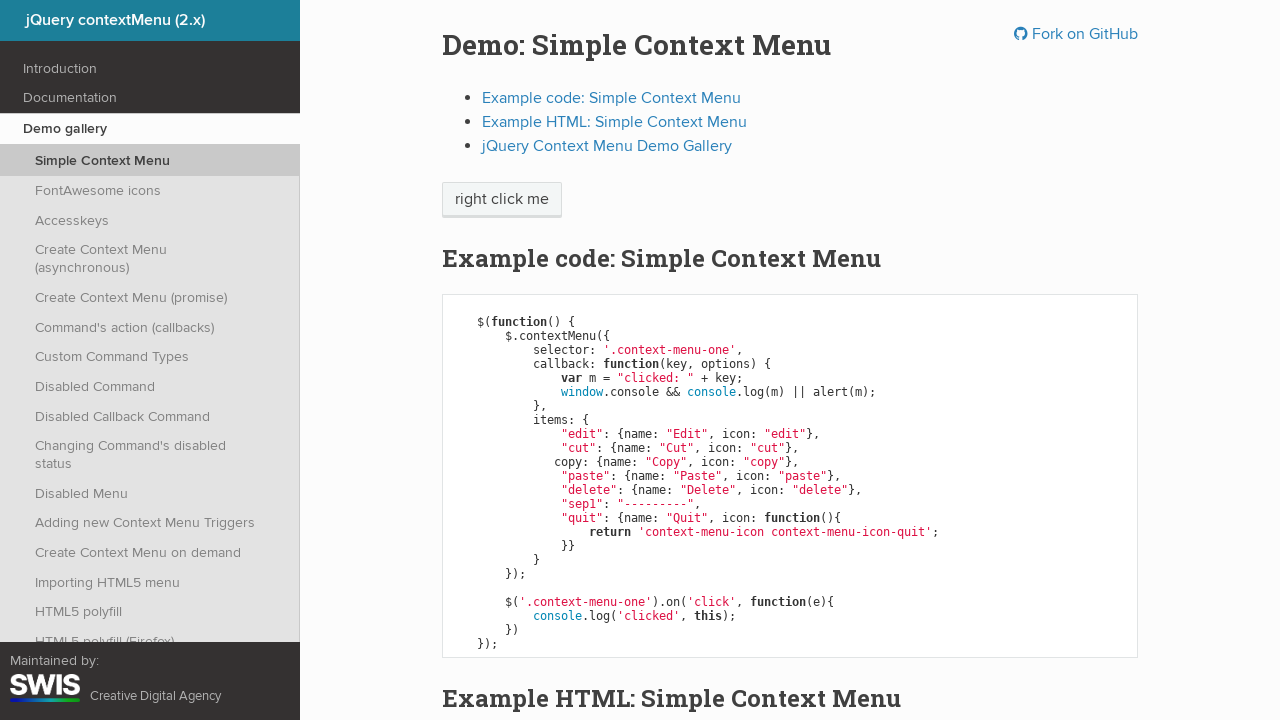

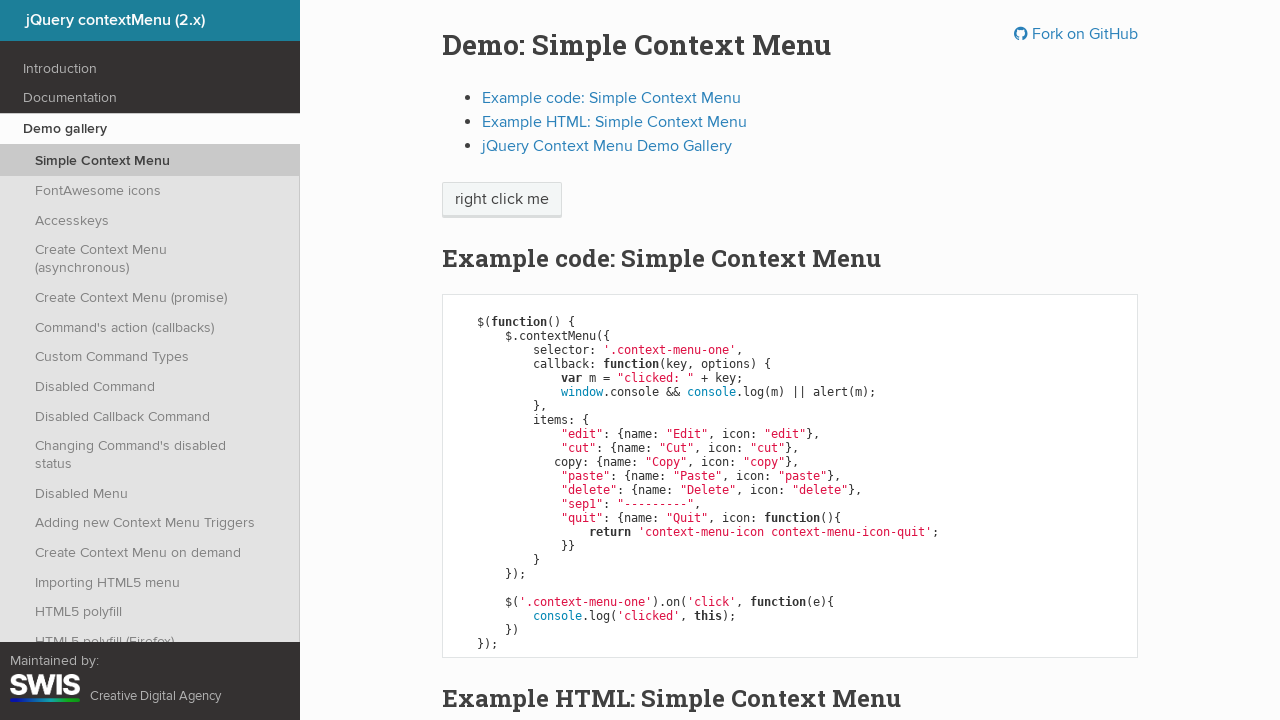